Navigates to the Selenium website and clicks on a navigation link that contains 'webdriver', 'ide', or 'grid' in its class attribute

Starting URL: https://www.selenium.dev

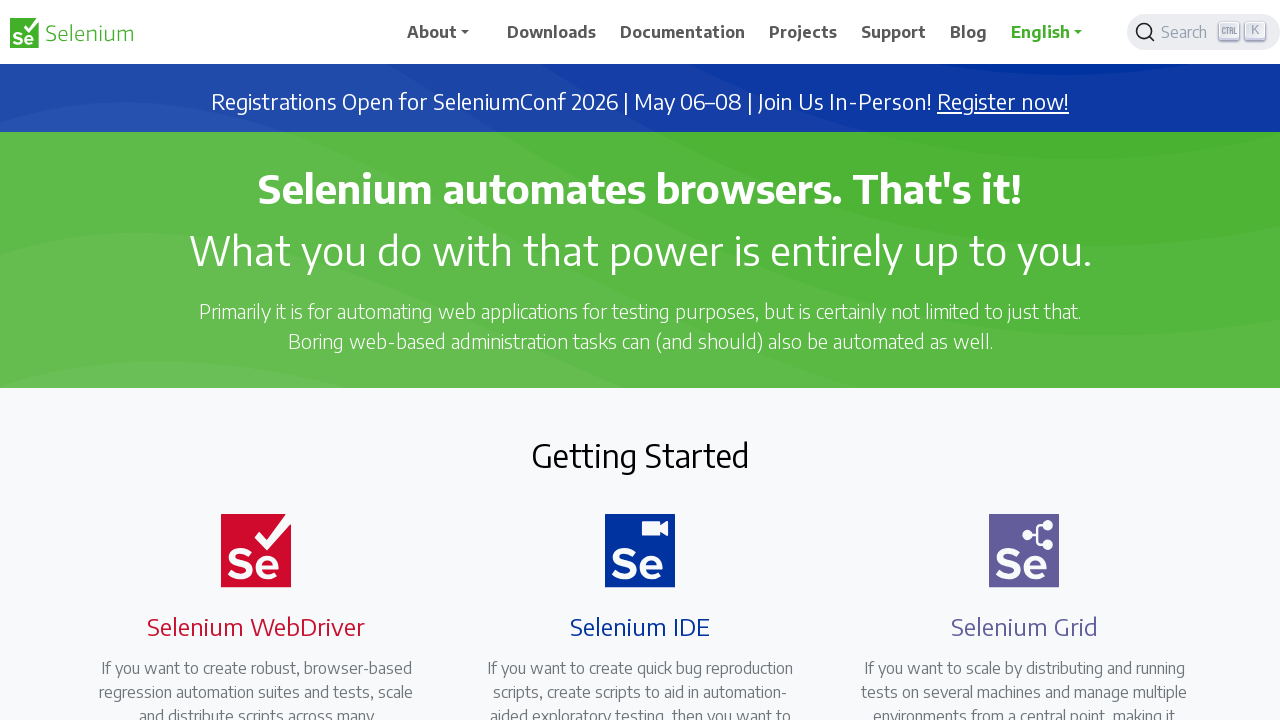

Clicked navigation link containing 'webdriver', 'ide', or 'grid' in class attribute at (244, 360) on xpath=//a[contains(@class,'webdriver ') or contains(@class,'ide') or contains(@c
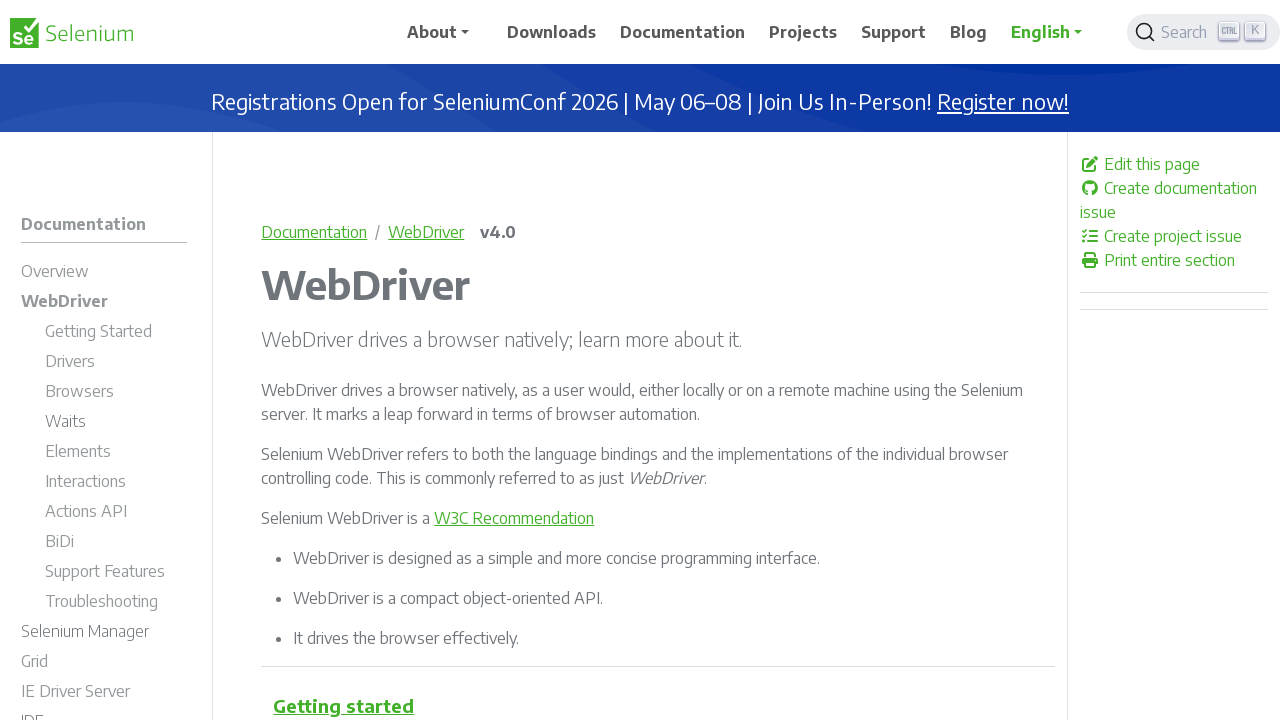

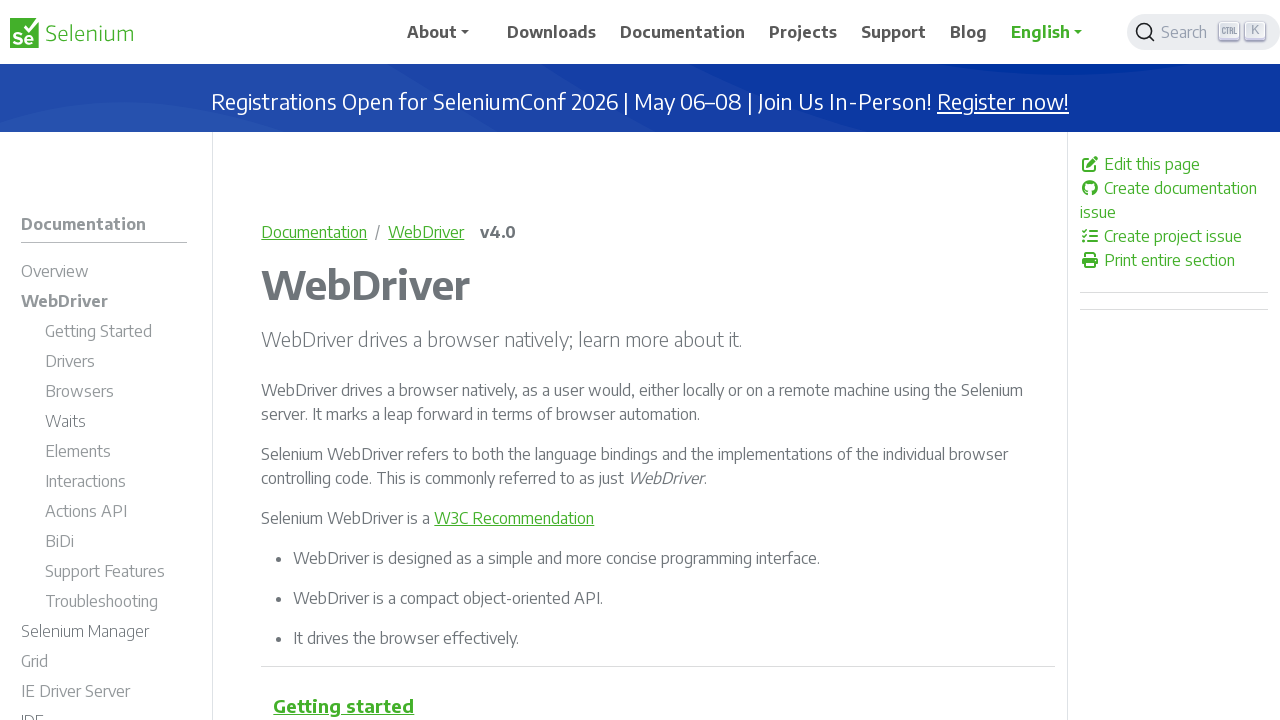